Tests a registration form by filling in required fields (first name, email, phone, address) and verifying successful registration message appears after submission.

Starting URL: https://suninjuly.github.io/registration1.html

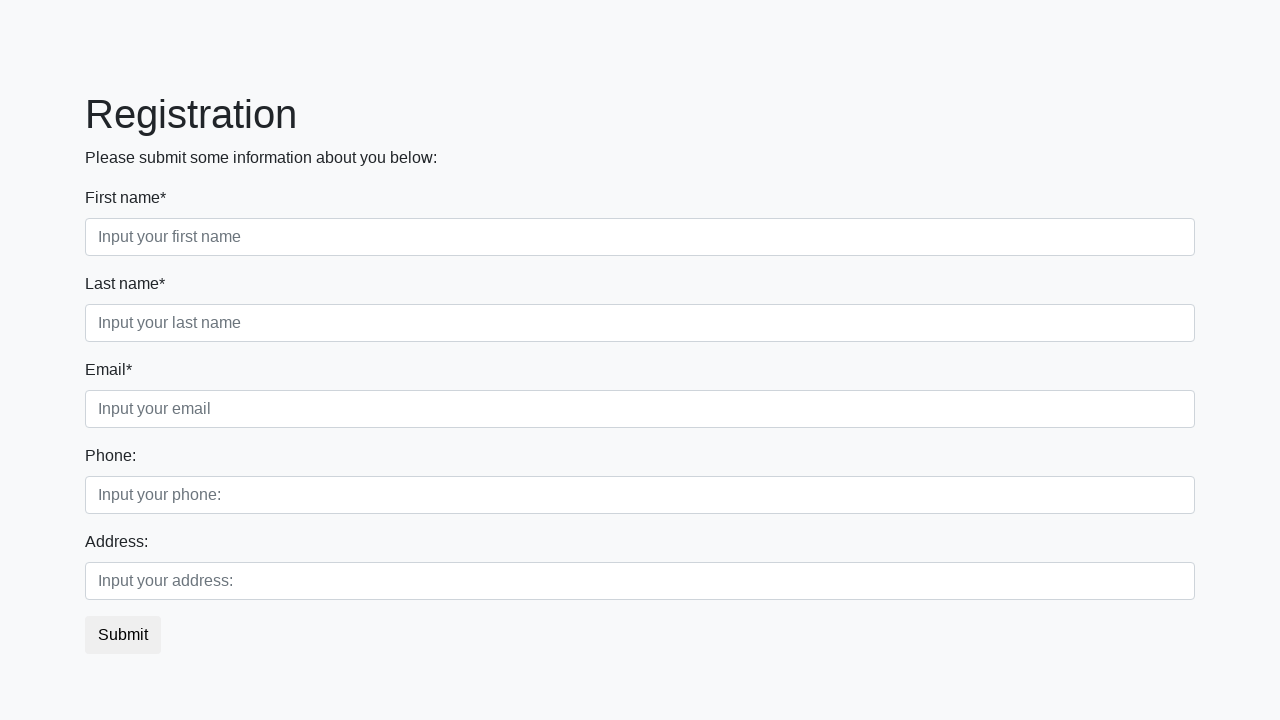

Navigated to registration form page
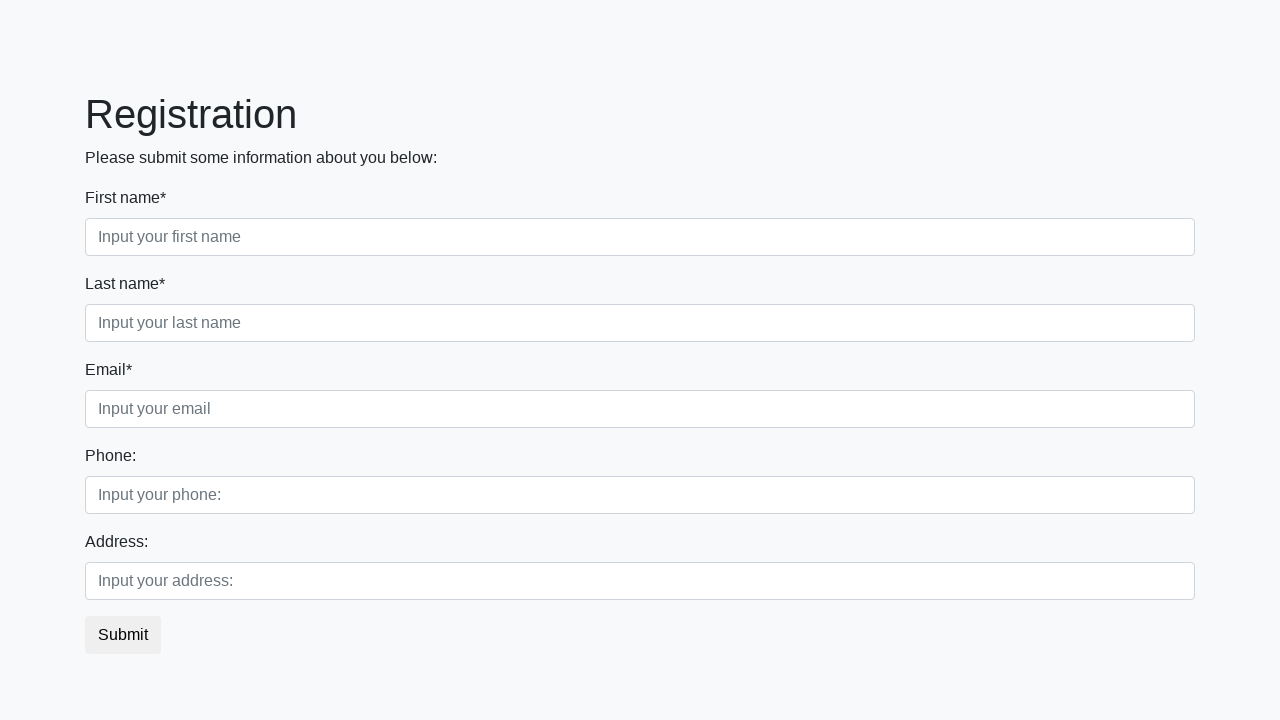

Filled first name field with 'Ivan' on input
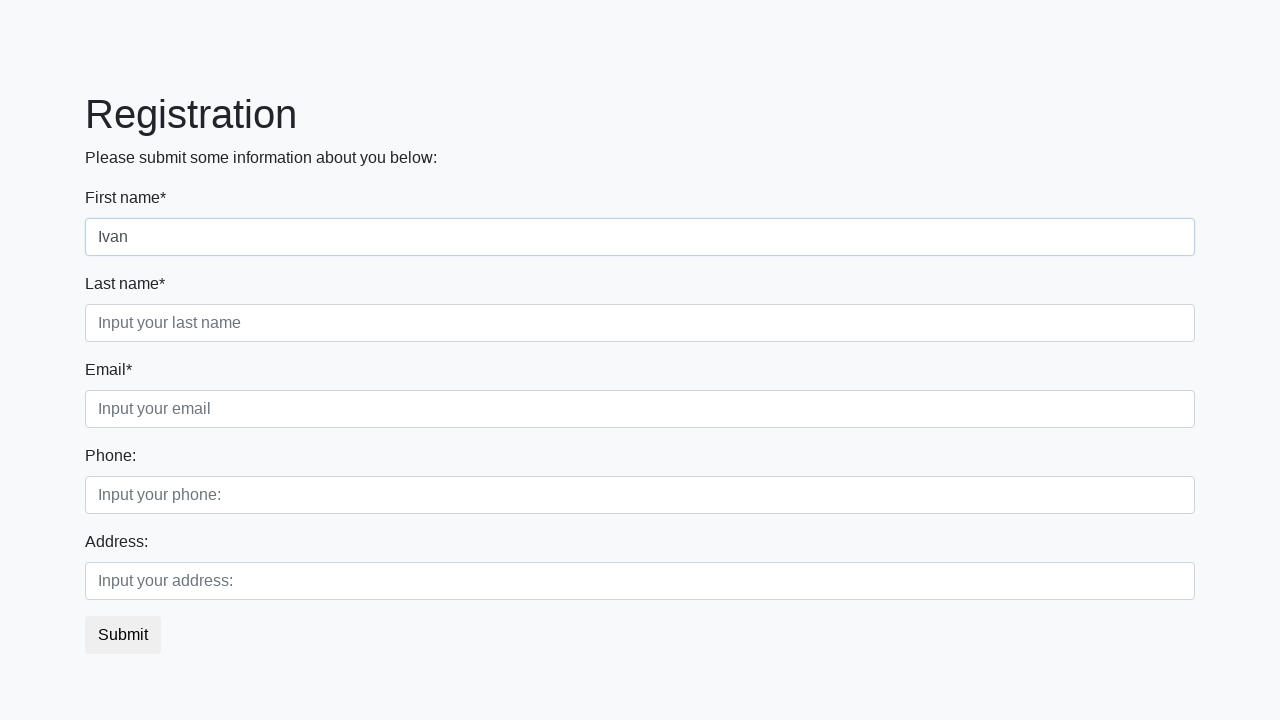

Filled email field with 'ivan@mail.ru' on input.form-control.third
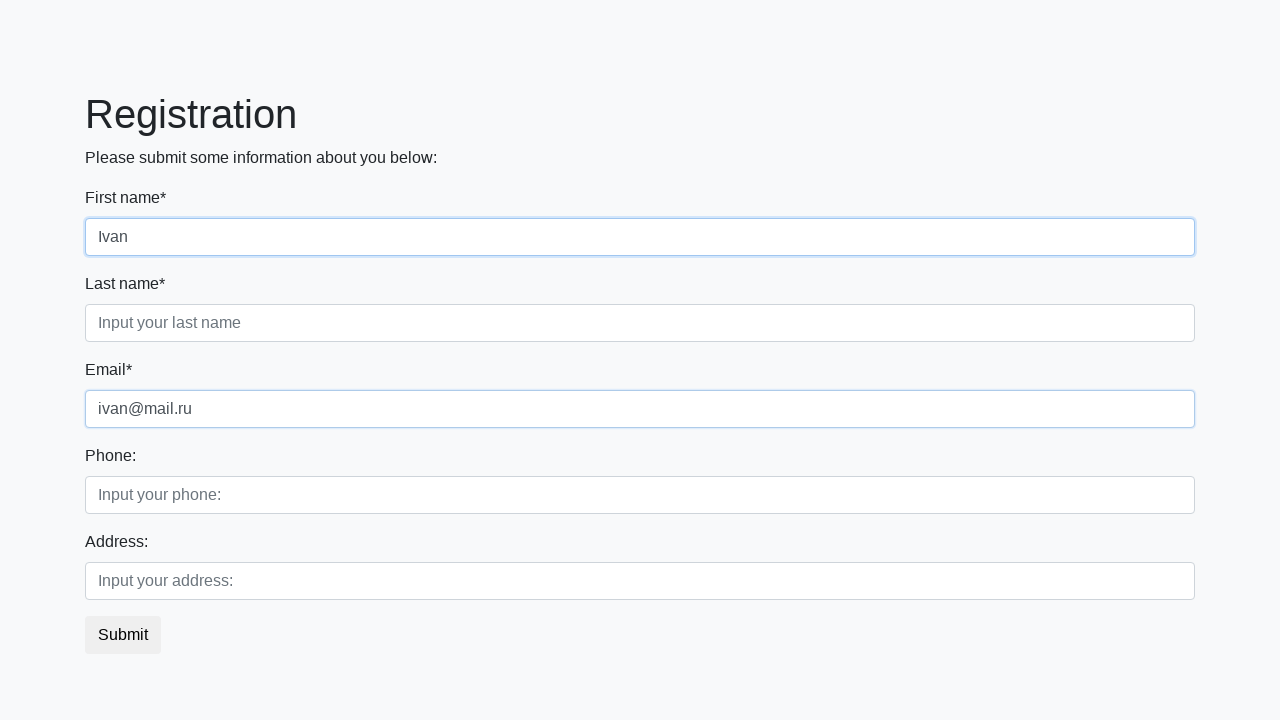

Retrieved all input elements
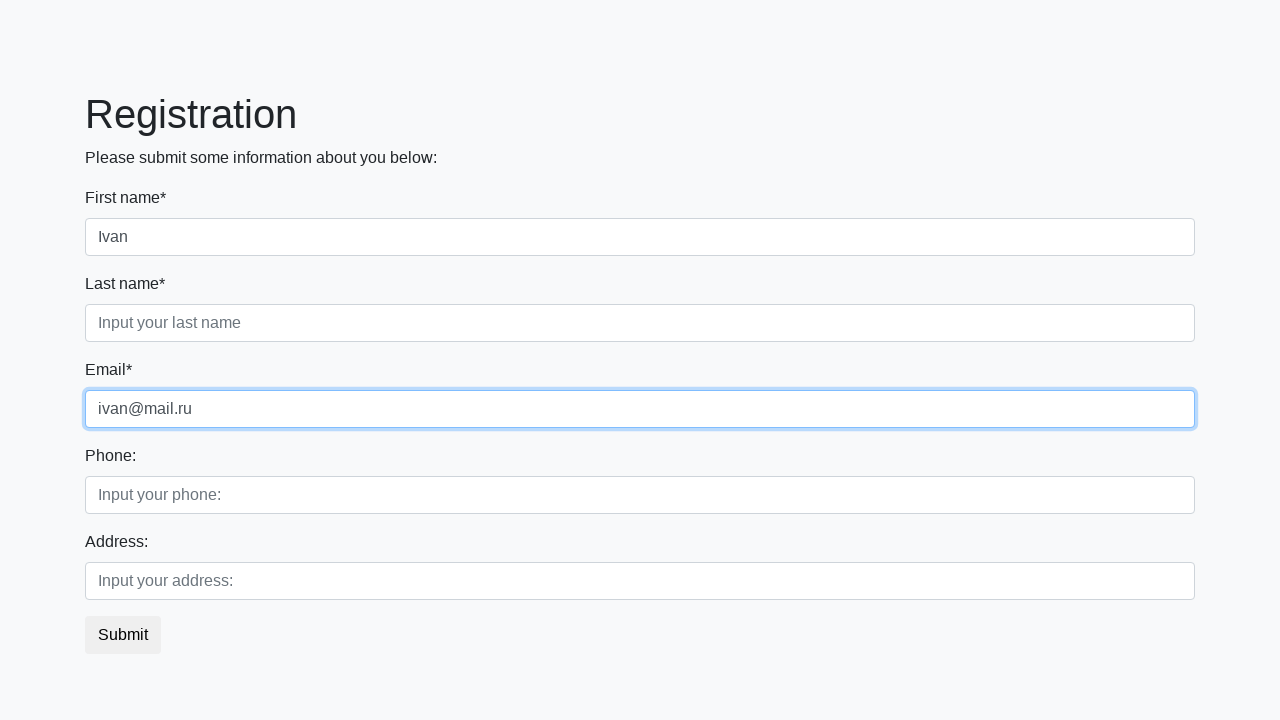

Retrieved all label elements
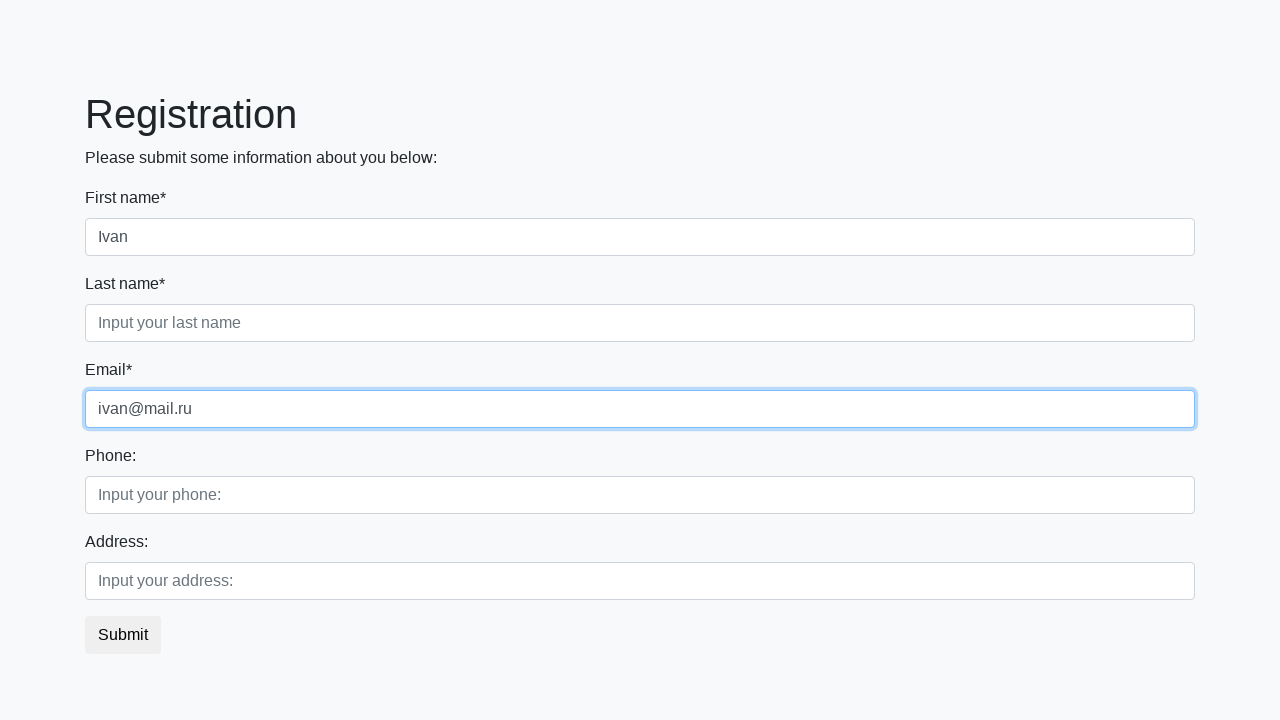

Filled phone field with '898678567456' on input >> nth=3
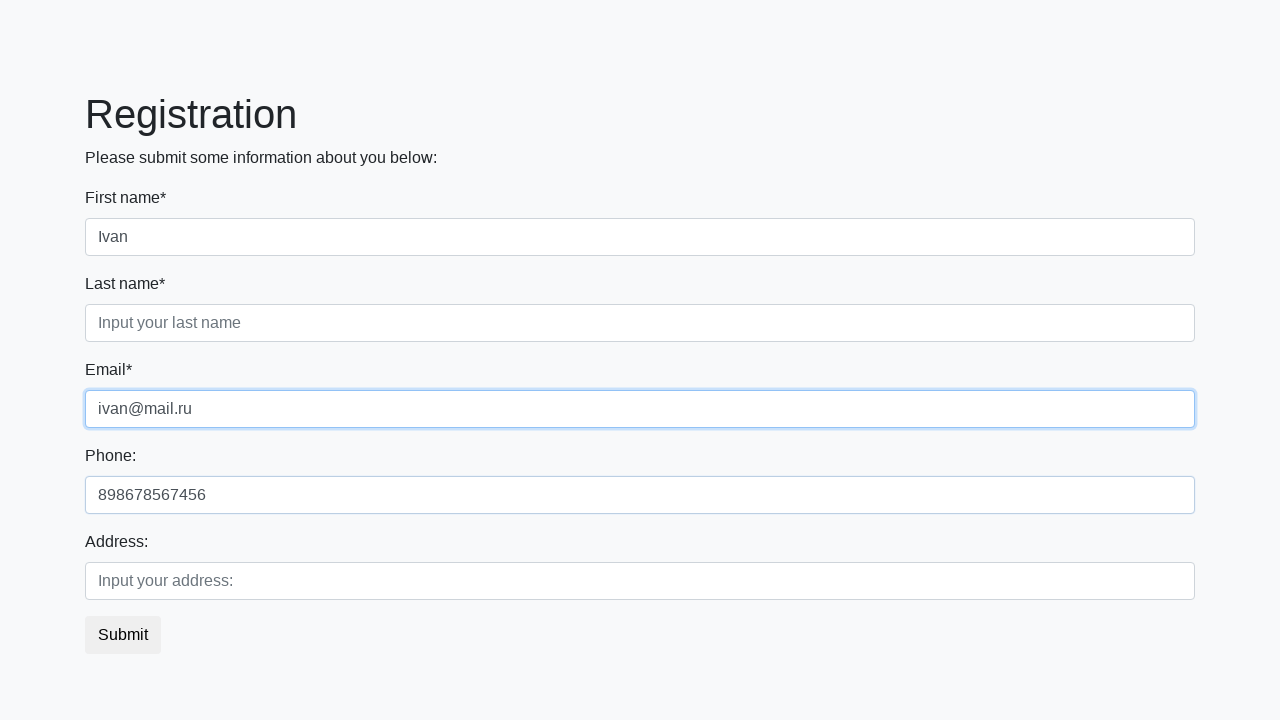

Filled address field with 'Уточкина, дом 2, кв 3' on input.form-control.second
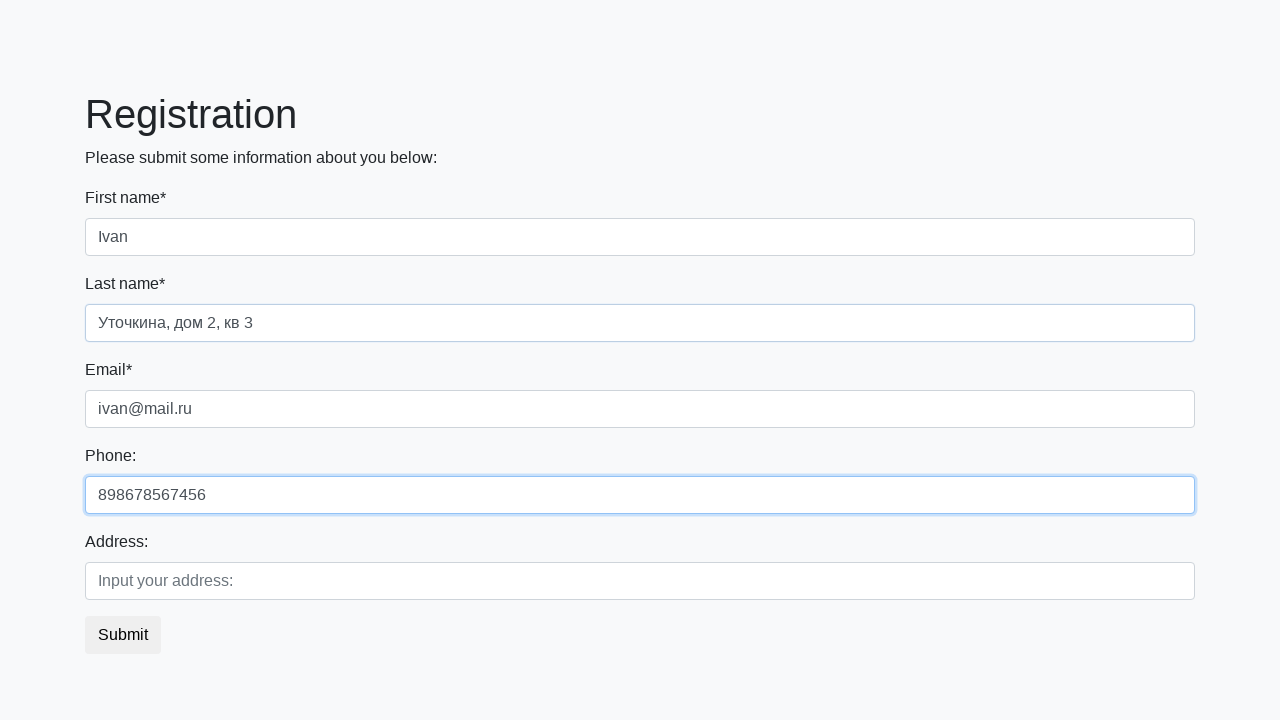

Clicked submit button to register at (123, 635) on button.btn.btn-default
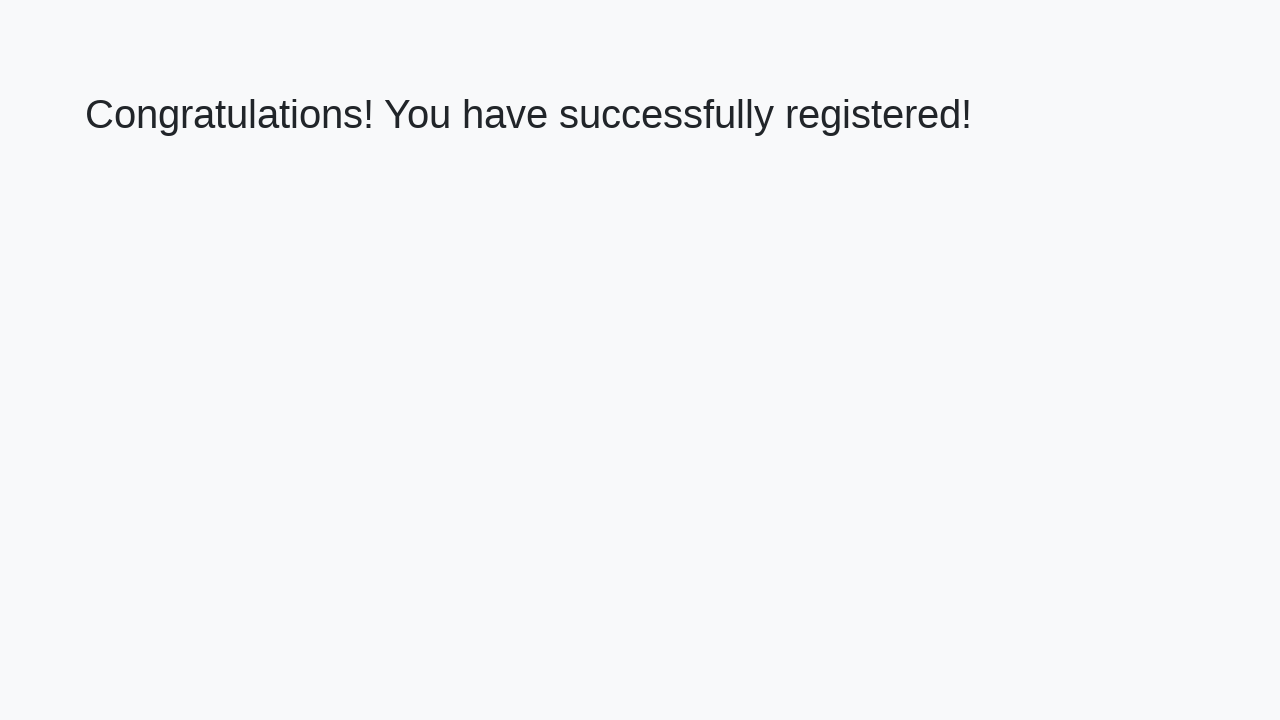

Success message heading loaded
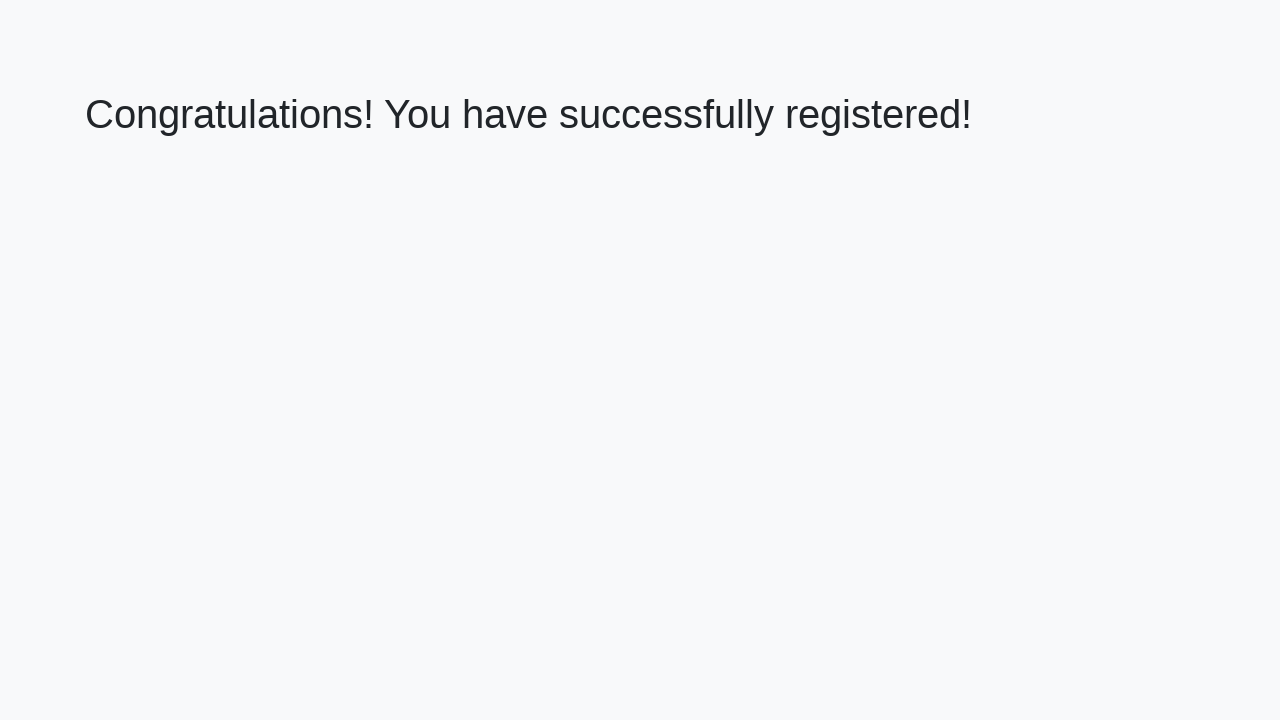

Retrieved success message text
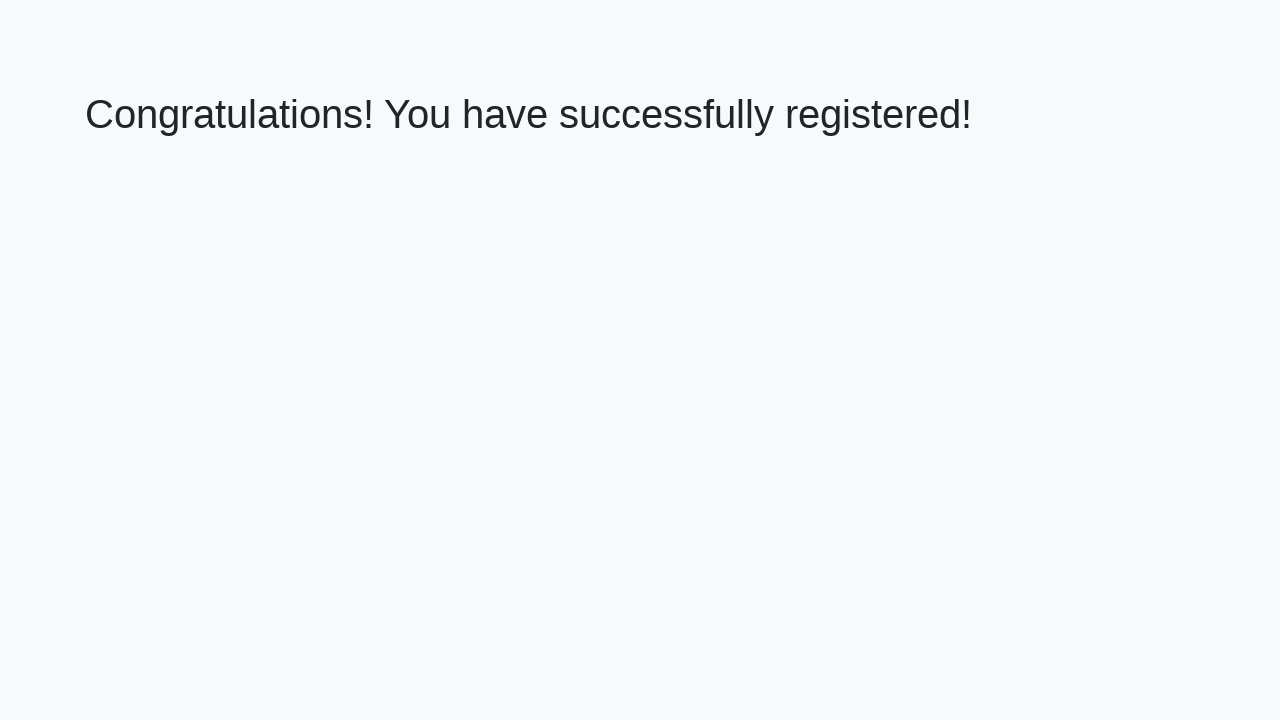

Verified success message: 'Congratulations! You have successfully registered!'
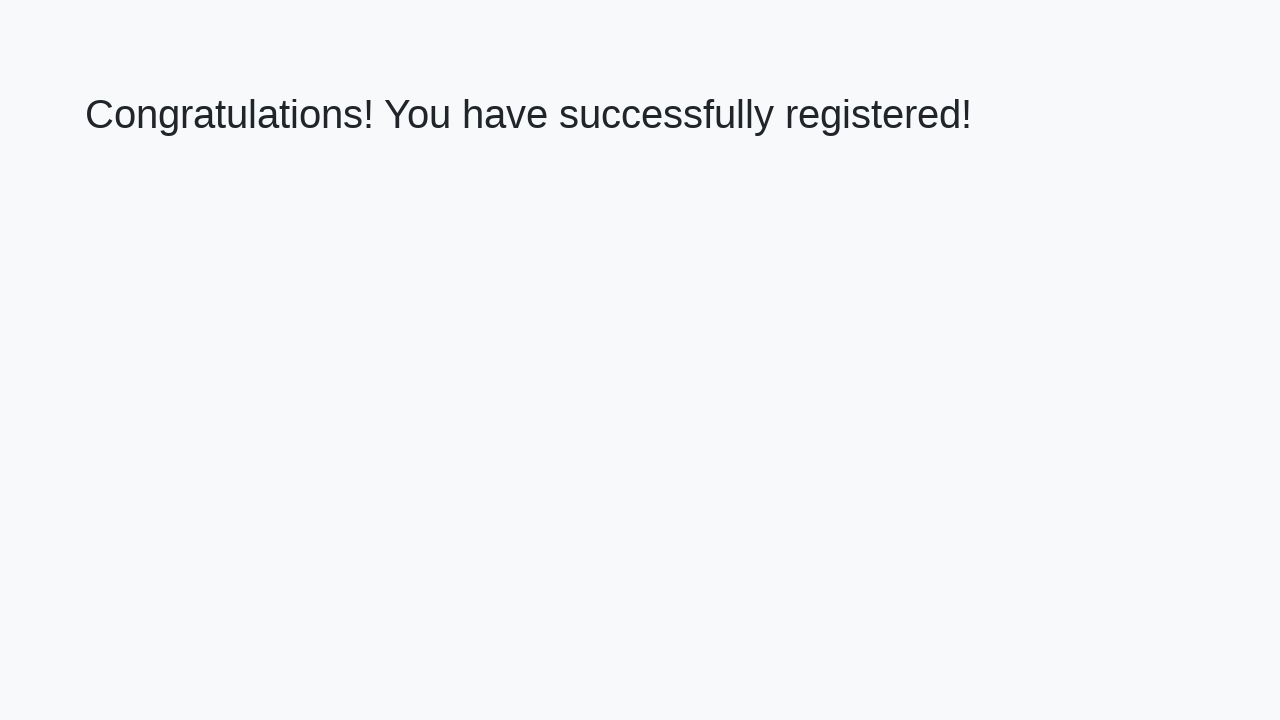

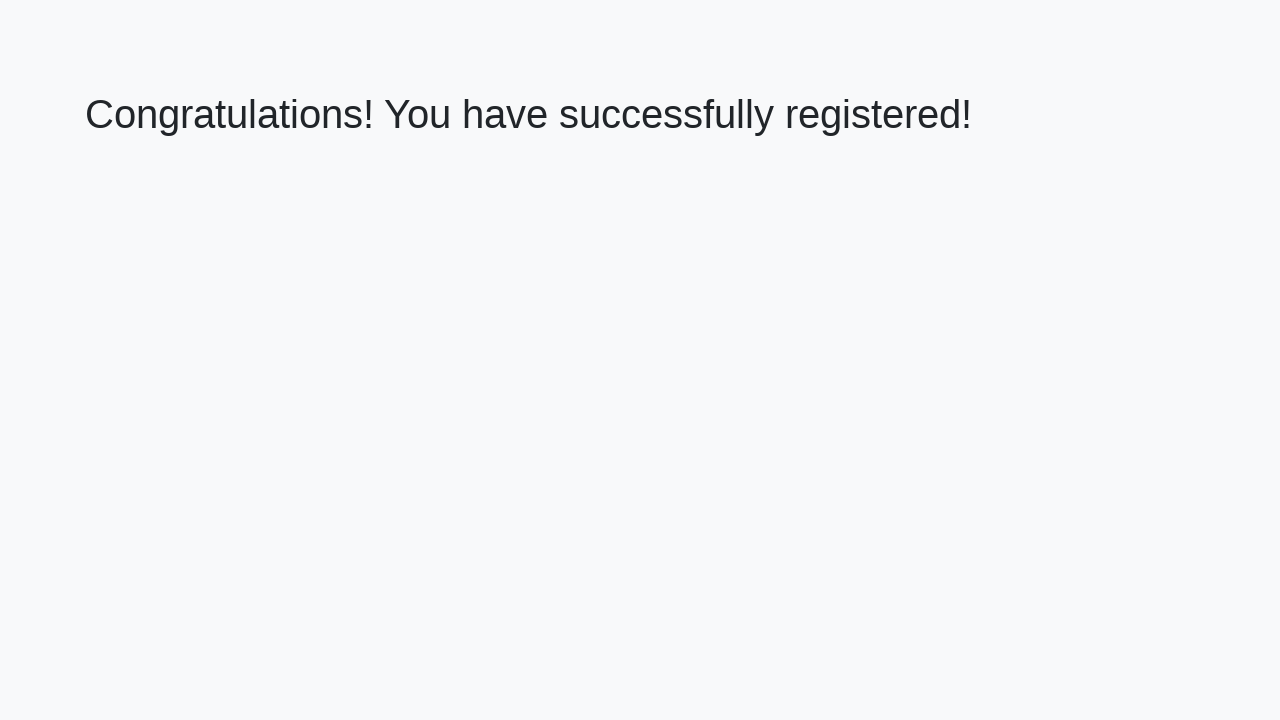